Tests login form validation by submitting only a username without a password, verifying that an appropriate error message is displayed

Starting URL: https://www.saucedemo.com/

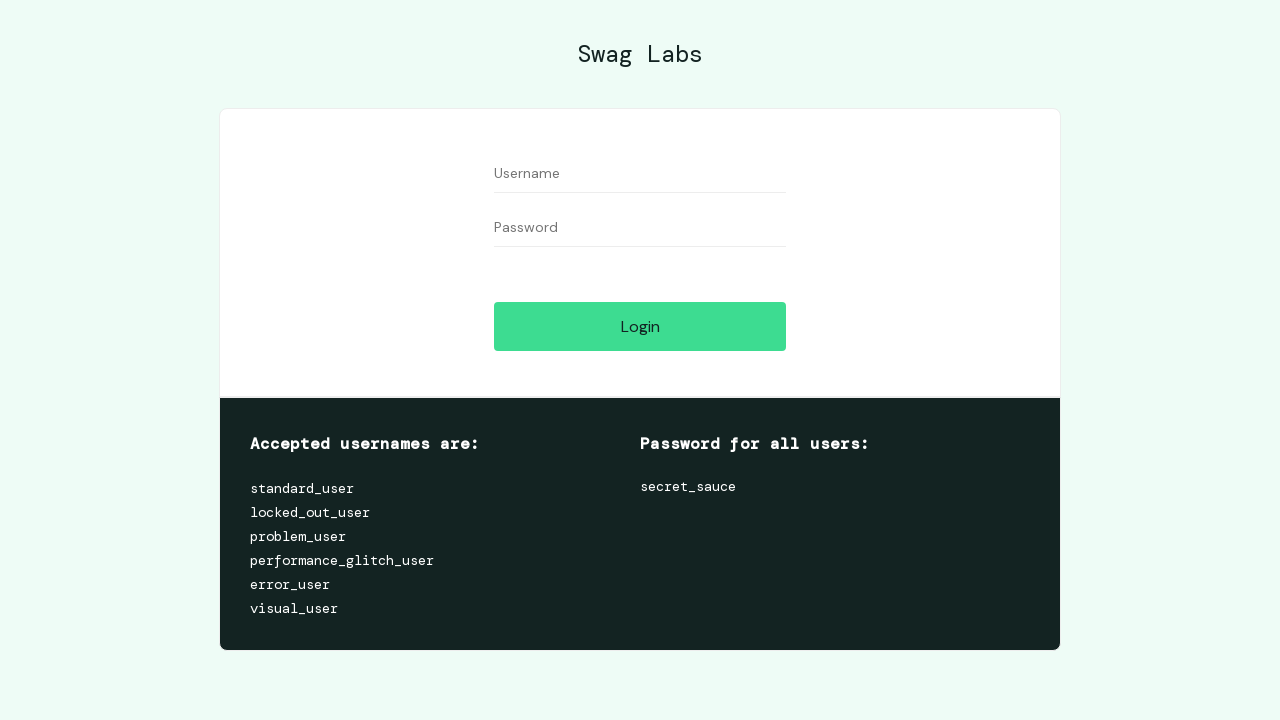

Filled username field with 'standard_user' on input[data-test='username']
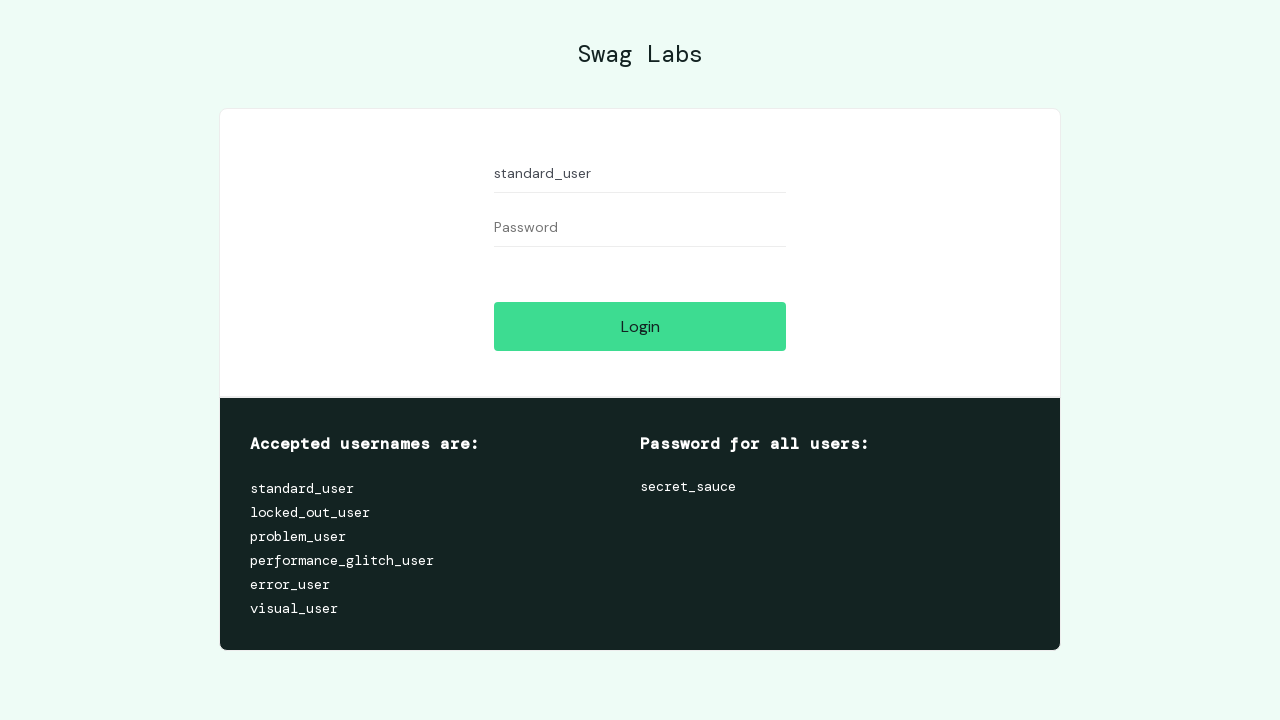

Clicked login button without entering password at (640, 326) on input[data-test='login-button']
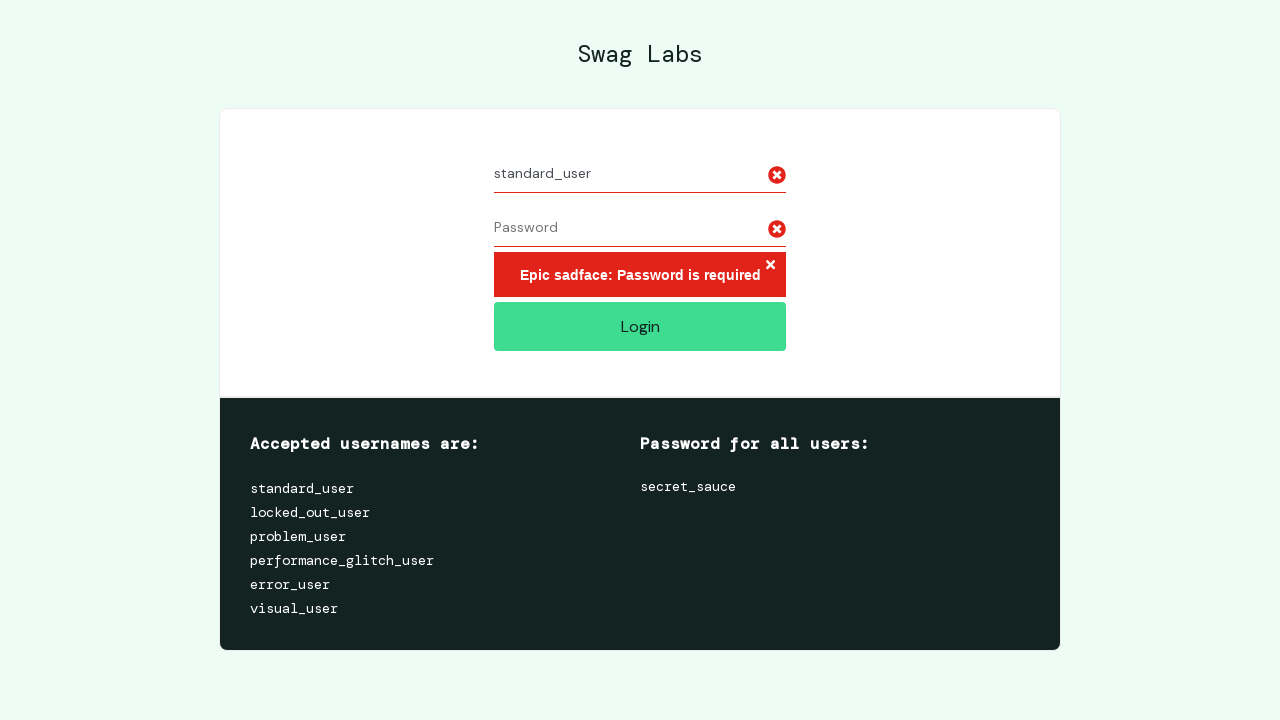

Error message element loaded
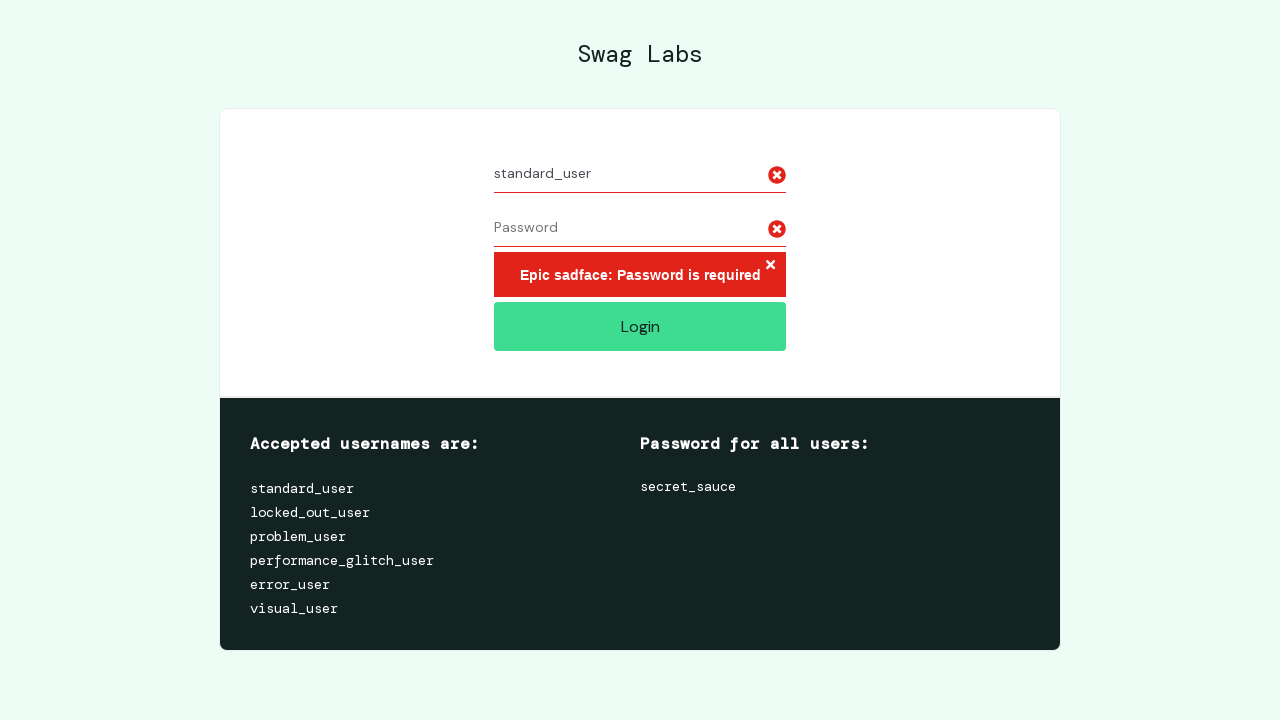

Verified error message contains 'Password is required'
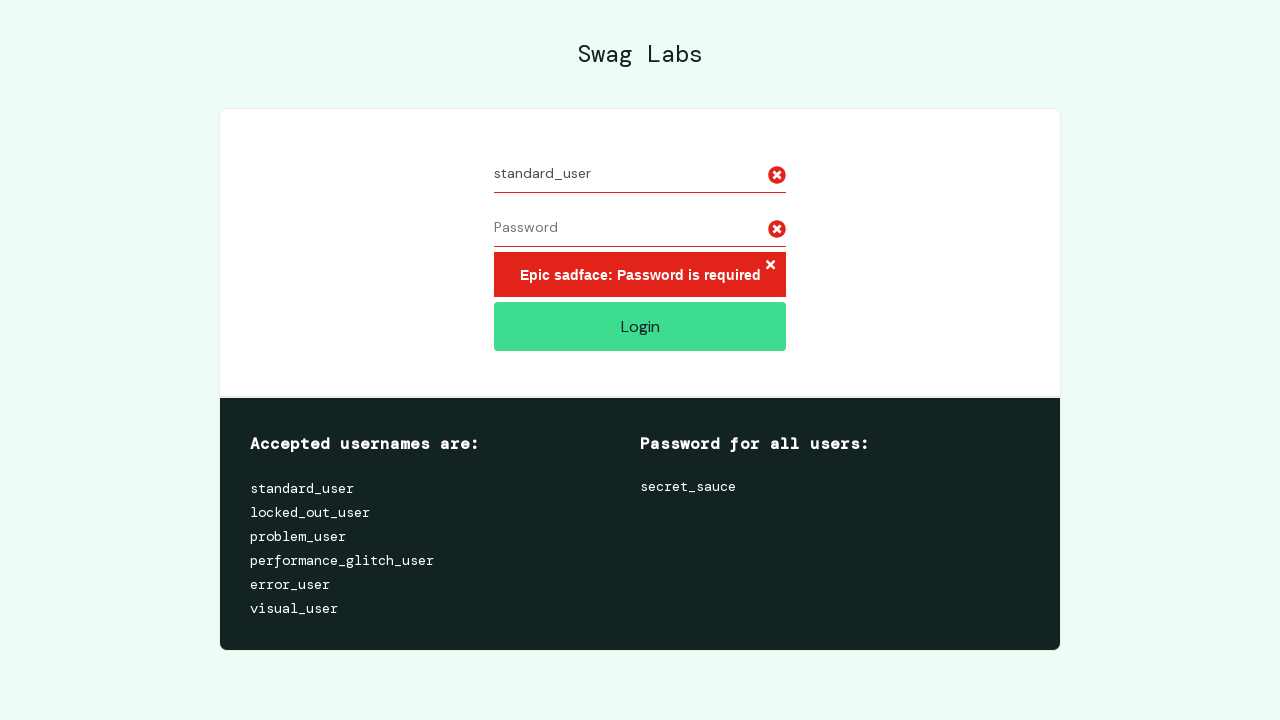

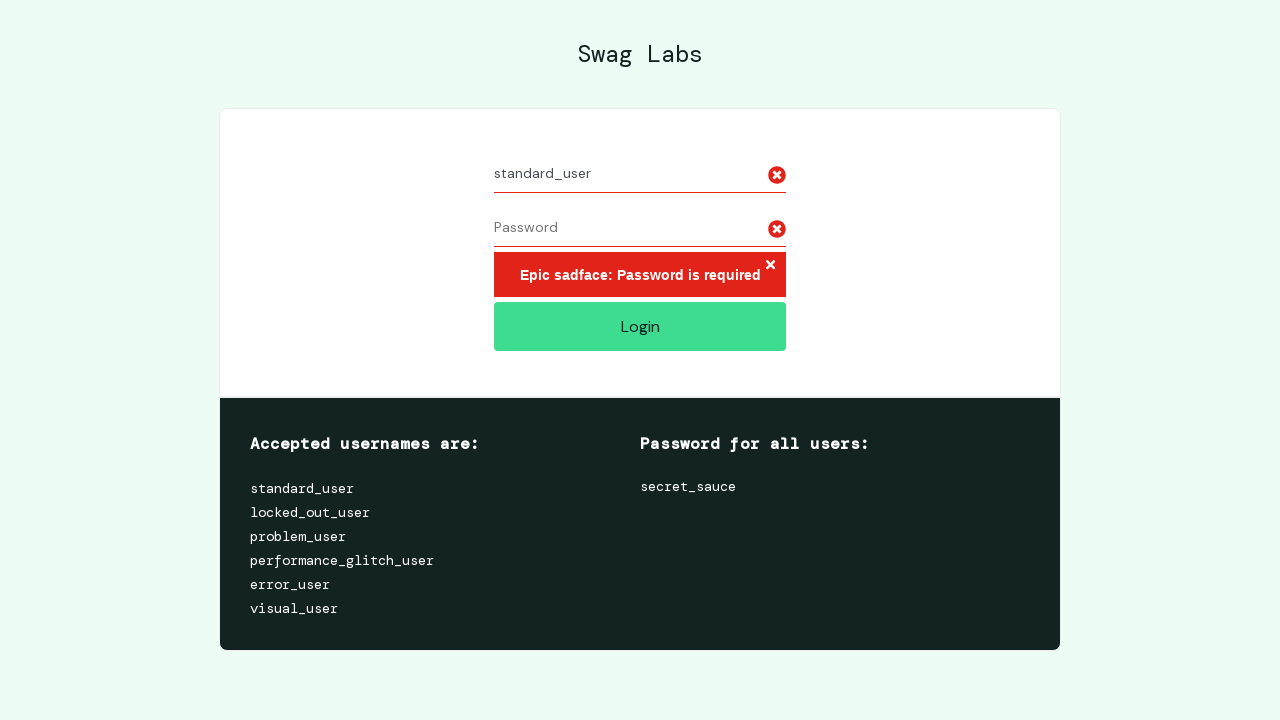